Tests window handling functionality by clicking a button that opens a new window, switching to it, clicking the Downloads link, and then returning to the parent window

Starting URL: https://demo.automationtesting.in/Windows.html

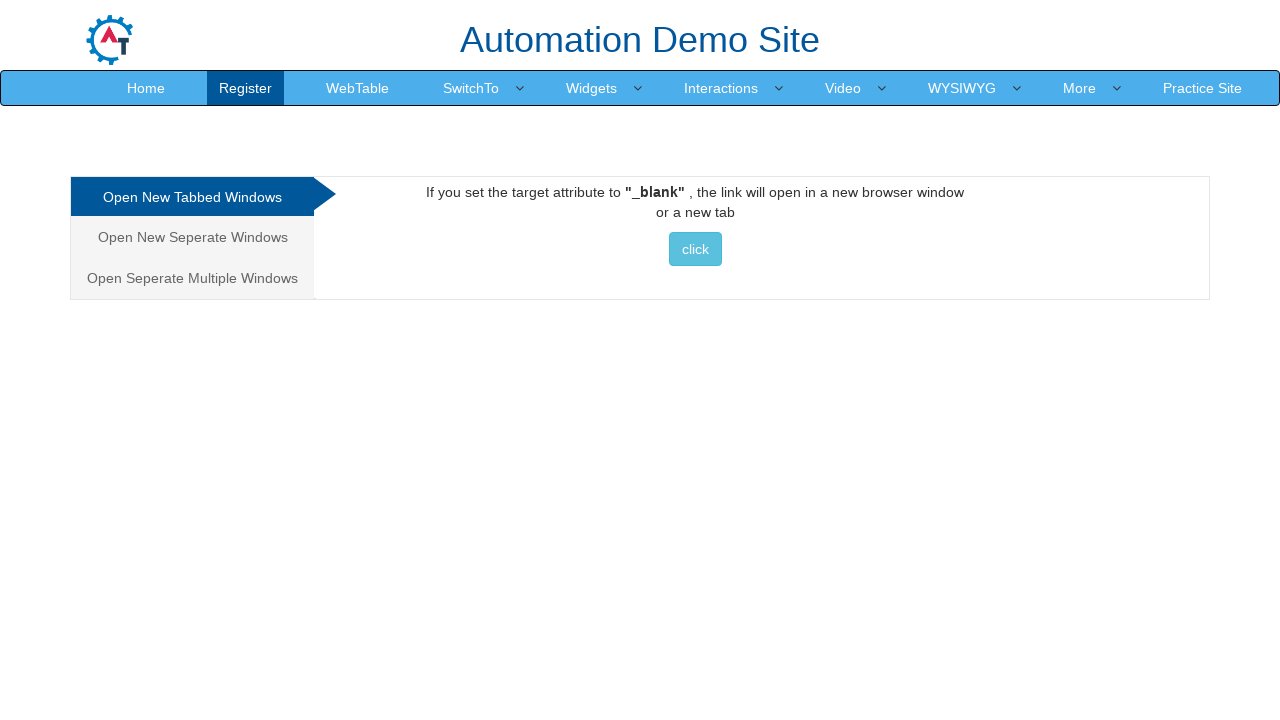

Clicked button to open new window at (695, 249) on xpath=//*[@id="Tabbed"]/a/button
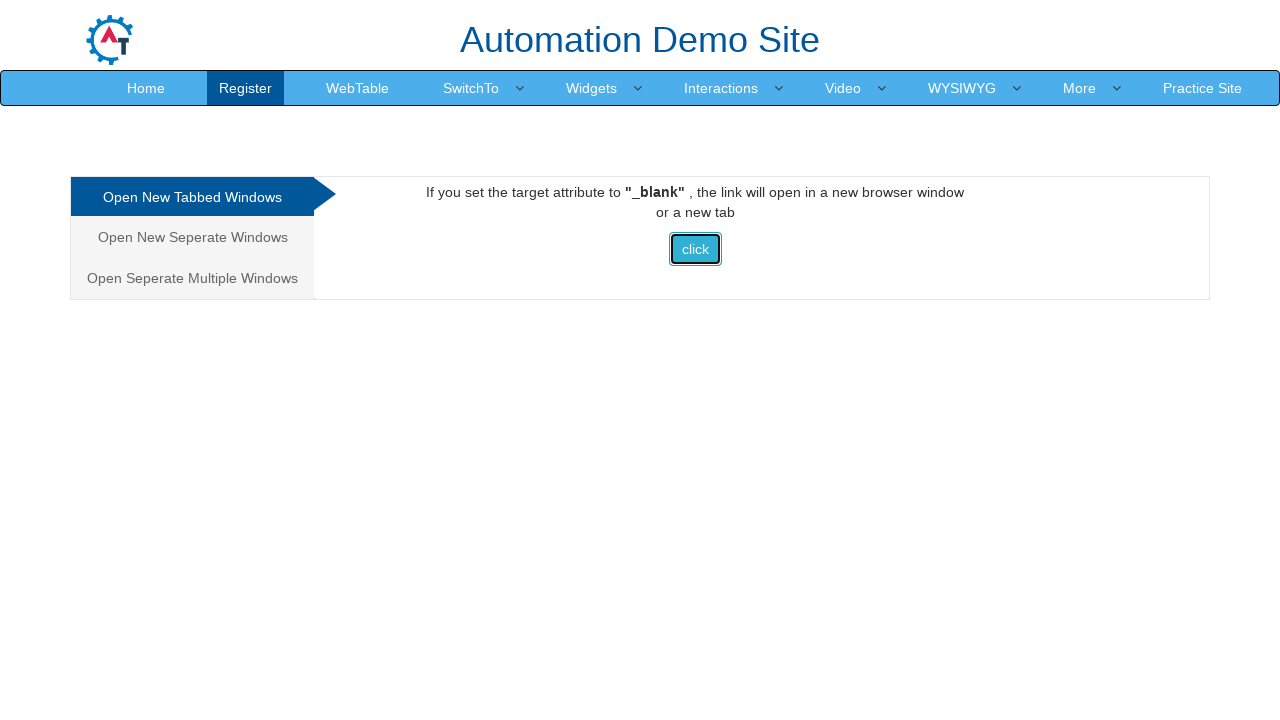

New window opened and captured
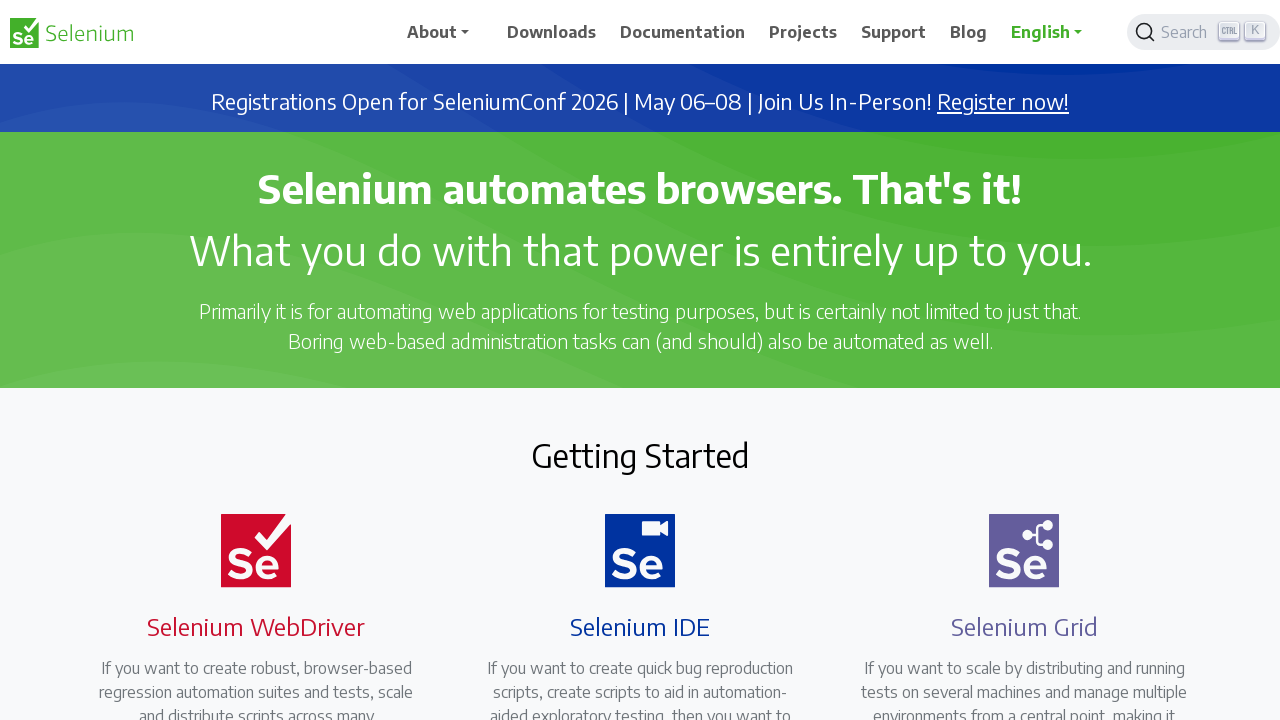

Clicked Downloads link in new window at (552, 32) on a:has-text("Downloads")
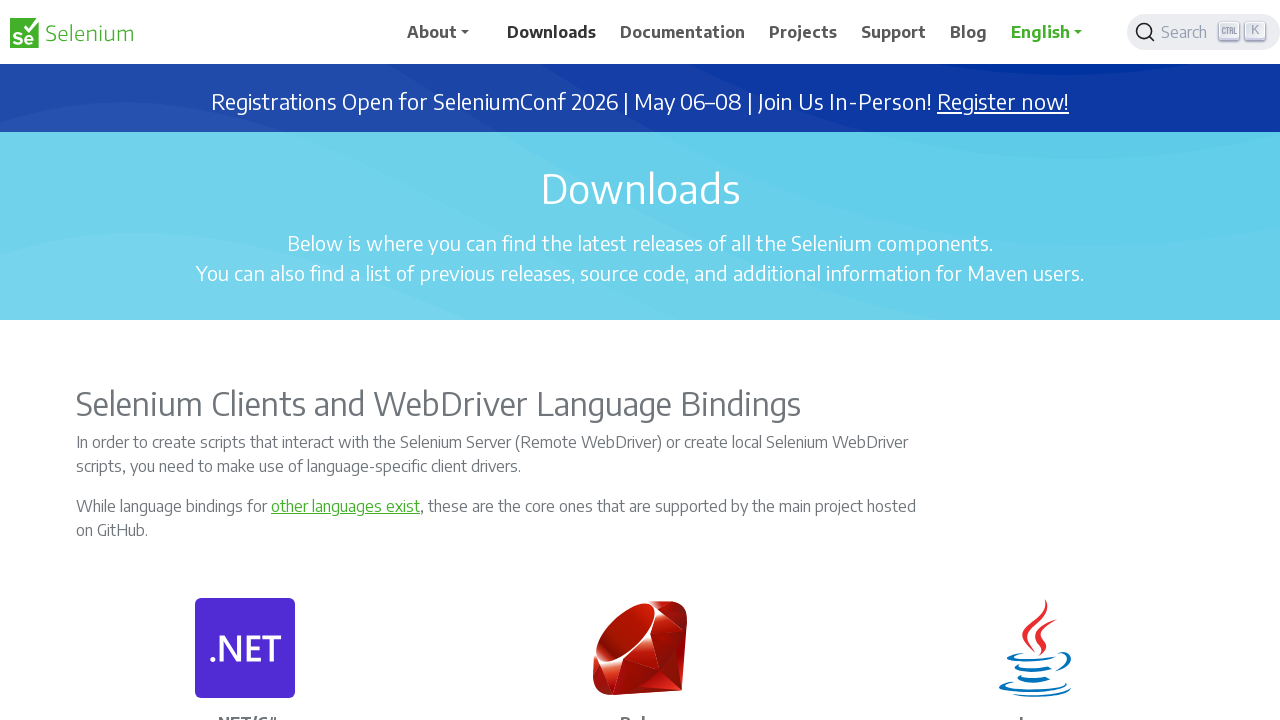

Closed new window
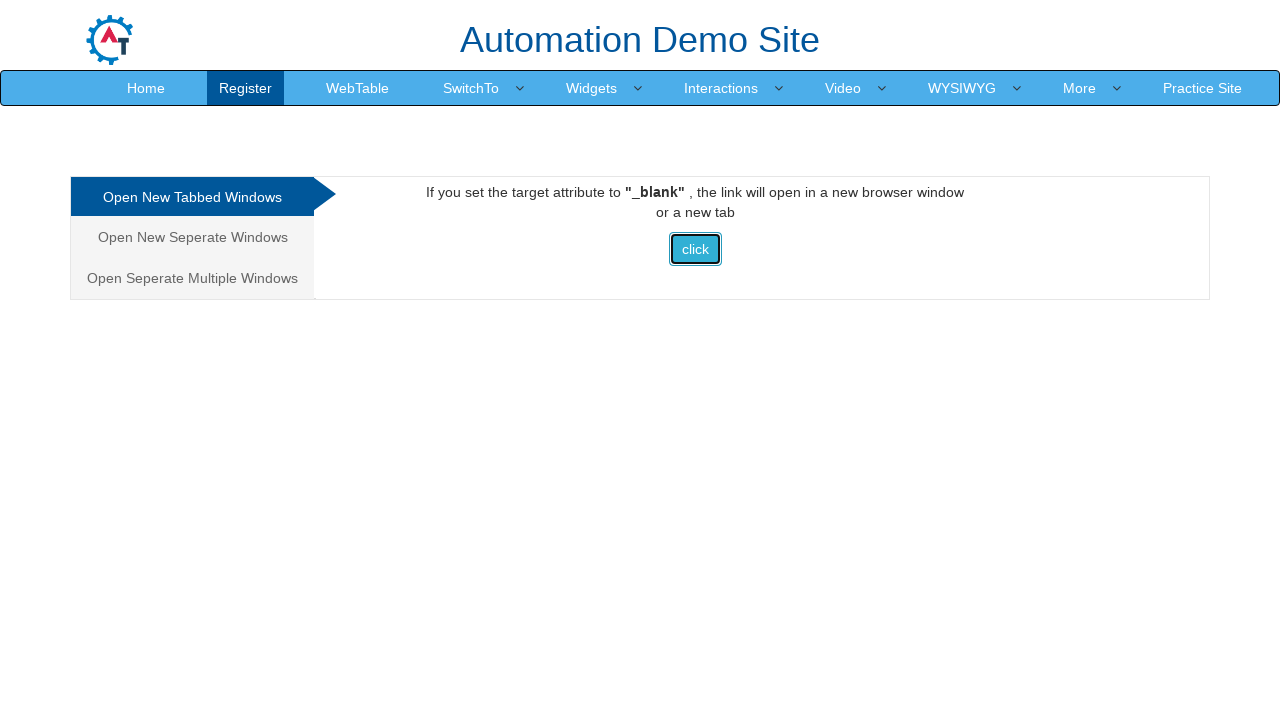

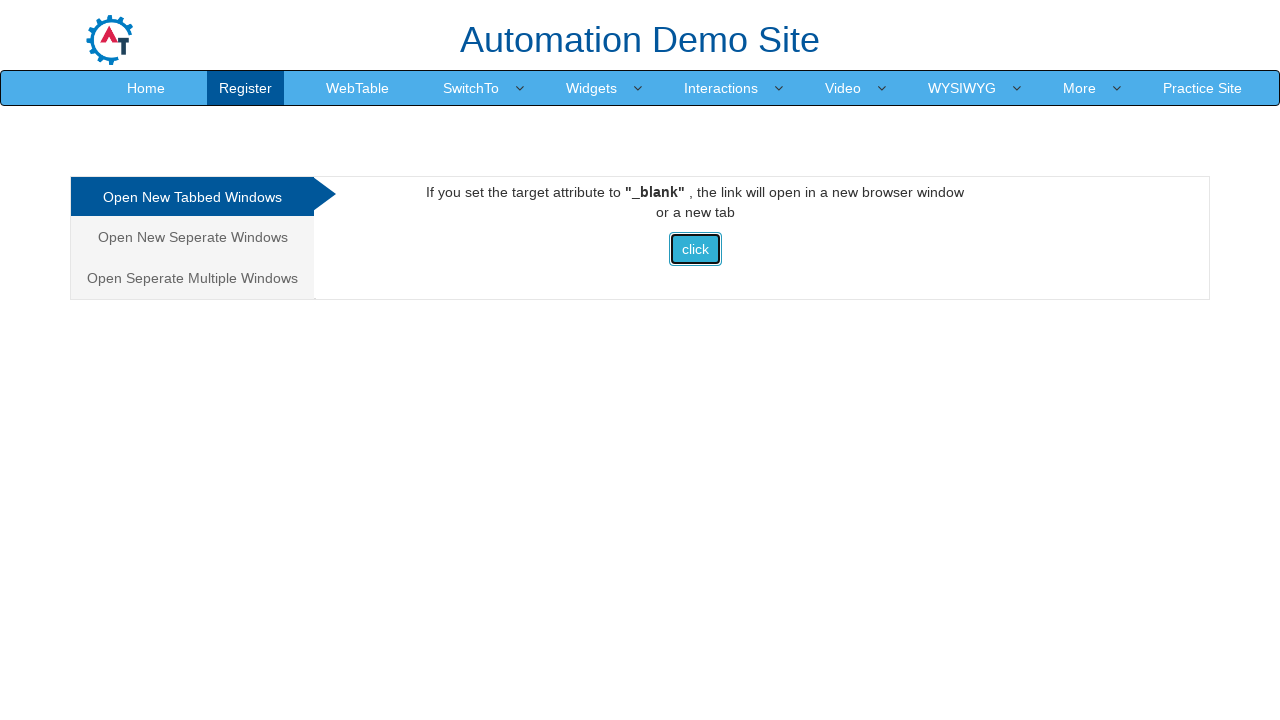